Tests opening multiple links from the footer section in new tabs by using keyboard shortcuts to open each link, then iterates through all opened windows.

Starting URL: https://rahulshettyacademy.com/AutomationPractice/

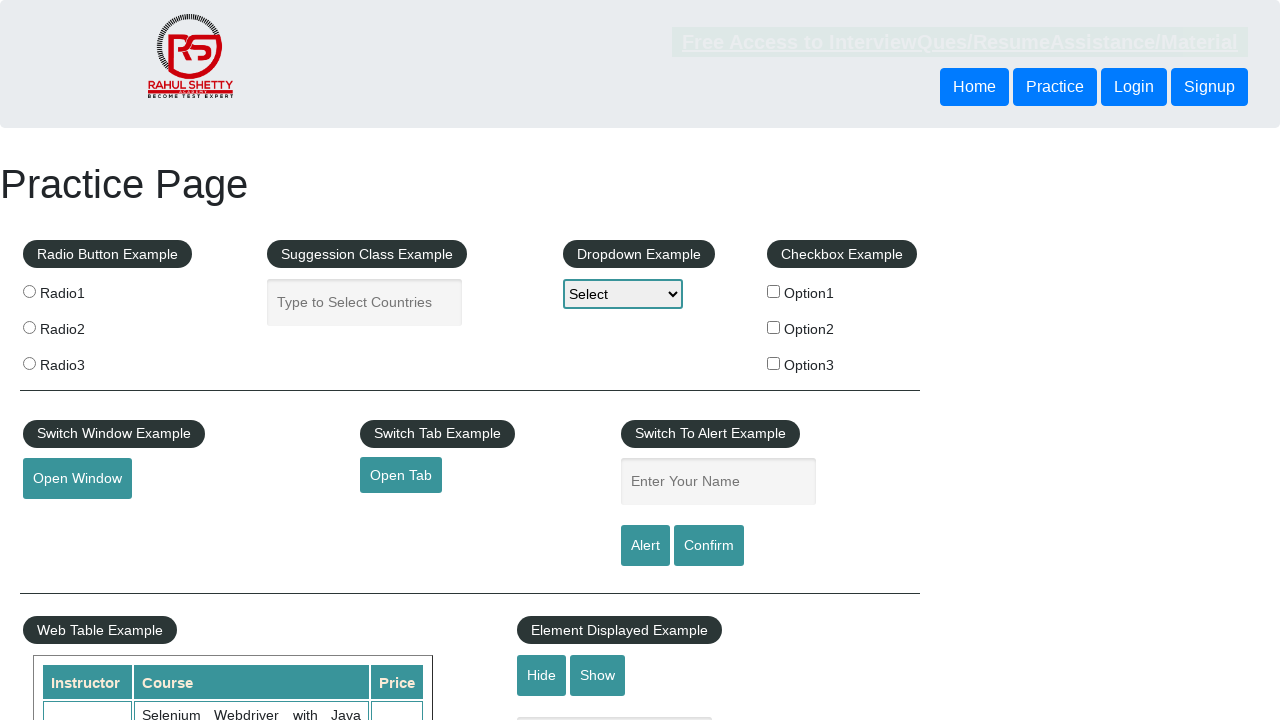

Waited for footer section to load
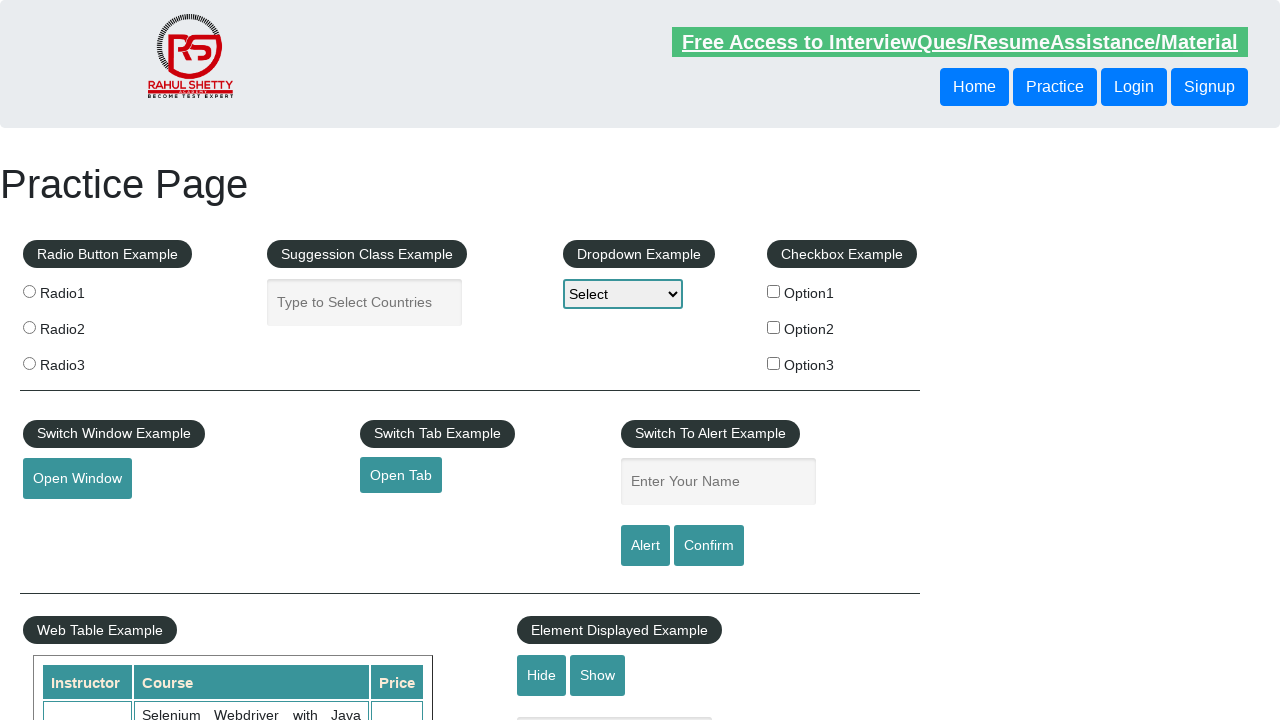

Located About section in footer
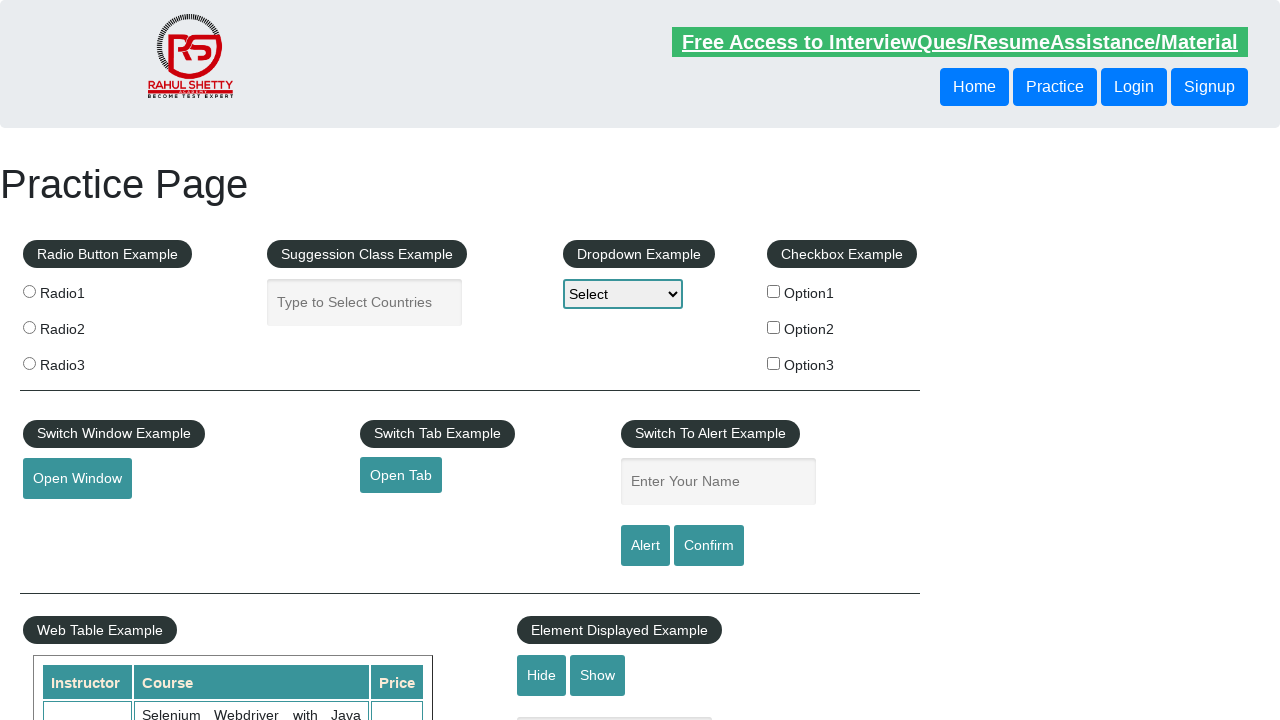

Located all links in About section
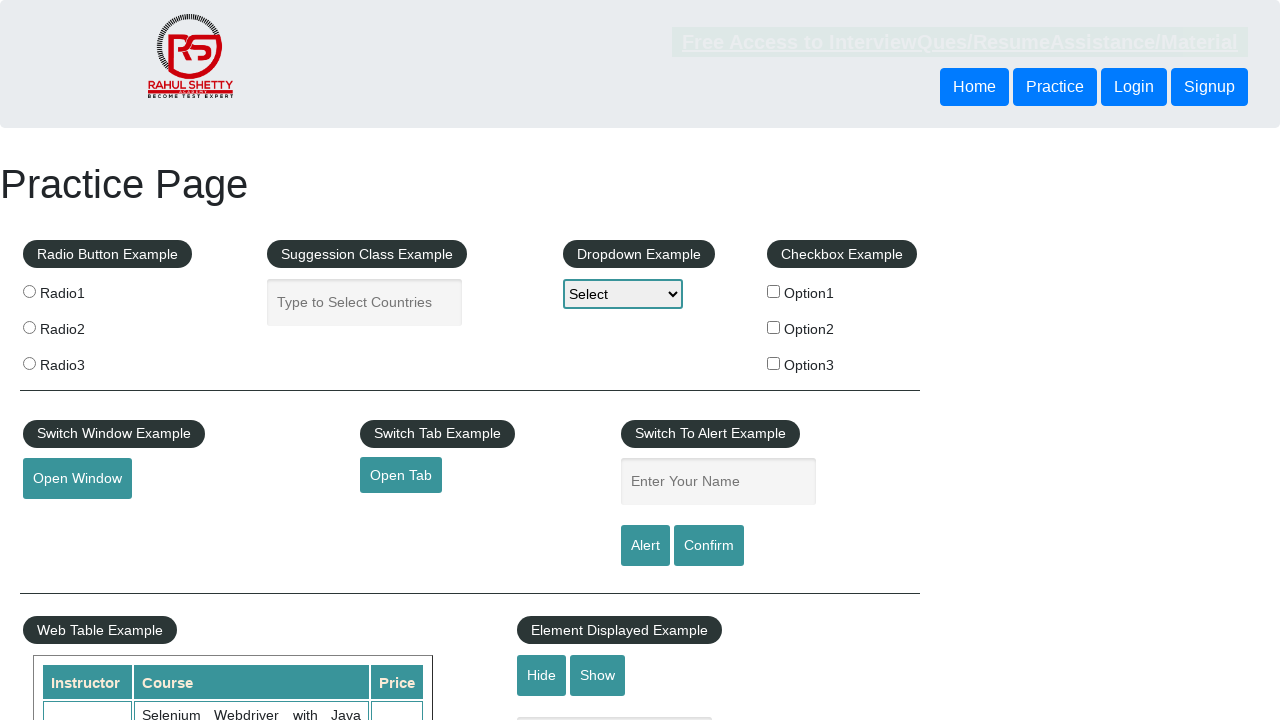

Found 5 links in About section
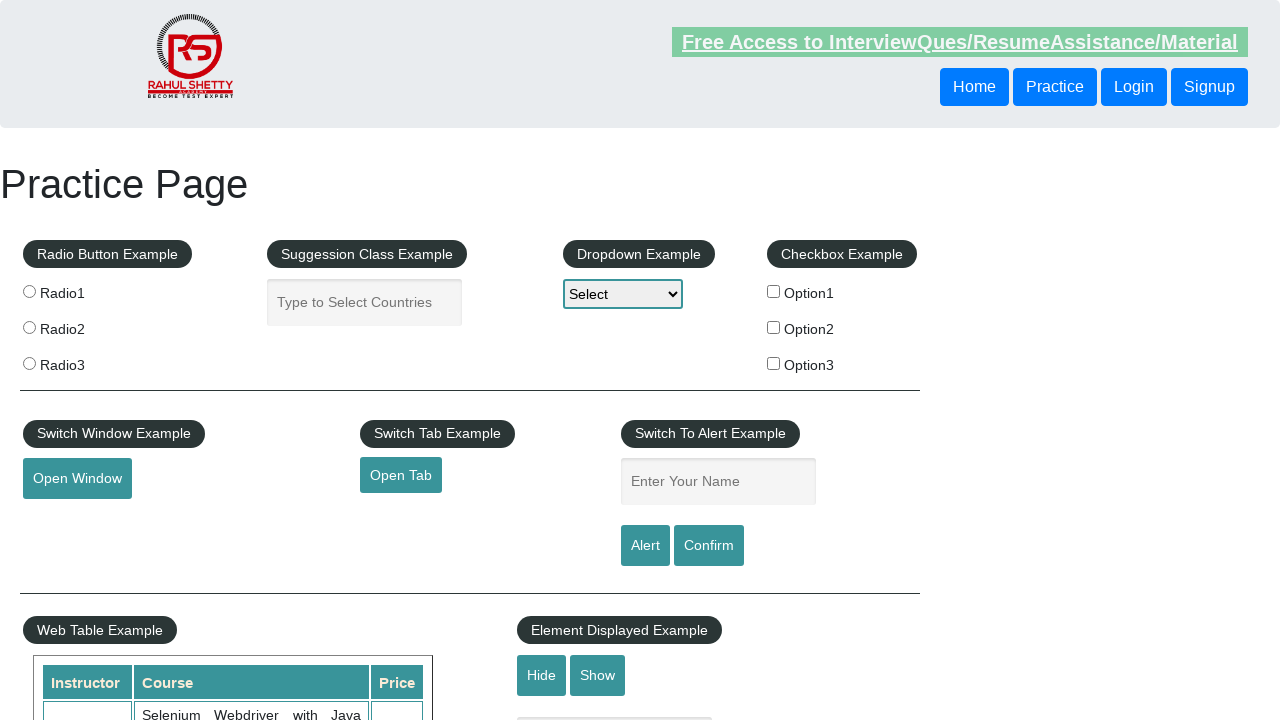

Opened link 1 in new tab using Ctrl+Click at (157, 482) on xpath=//*[@id='gf-BIG']/table/tbody/tr/td[1]/ul >> a >> nth=0
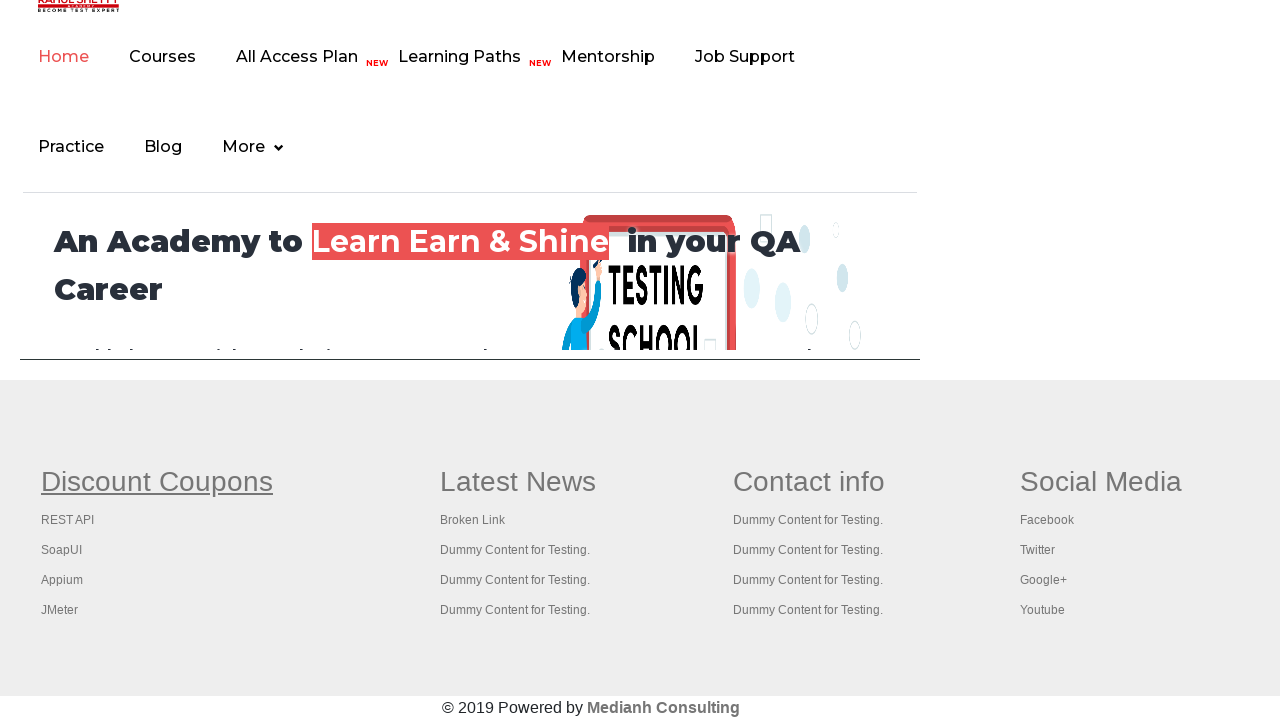

Opened link 2 in new tab using Ctrl+Click at (68, 520) on xpath=//*[@id='gf-BIG']/table/tbody/tr/td[1]/ul >> a >> nth=1
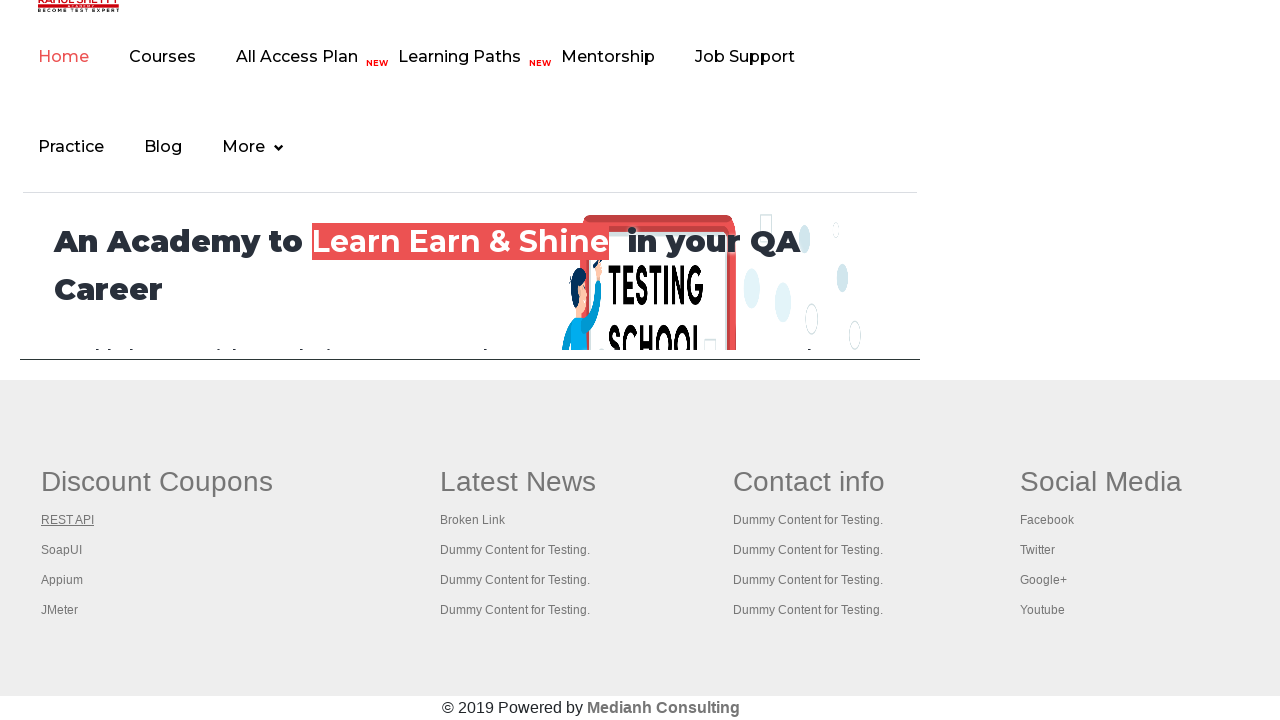

Opened link 3 in new tab using Ctrl+Click at (62, 550) on xpath=//*[@id='gf-BIG']/table/tbody/tr/td[1]/ul >> a >> nth=2
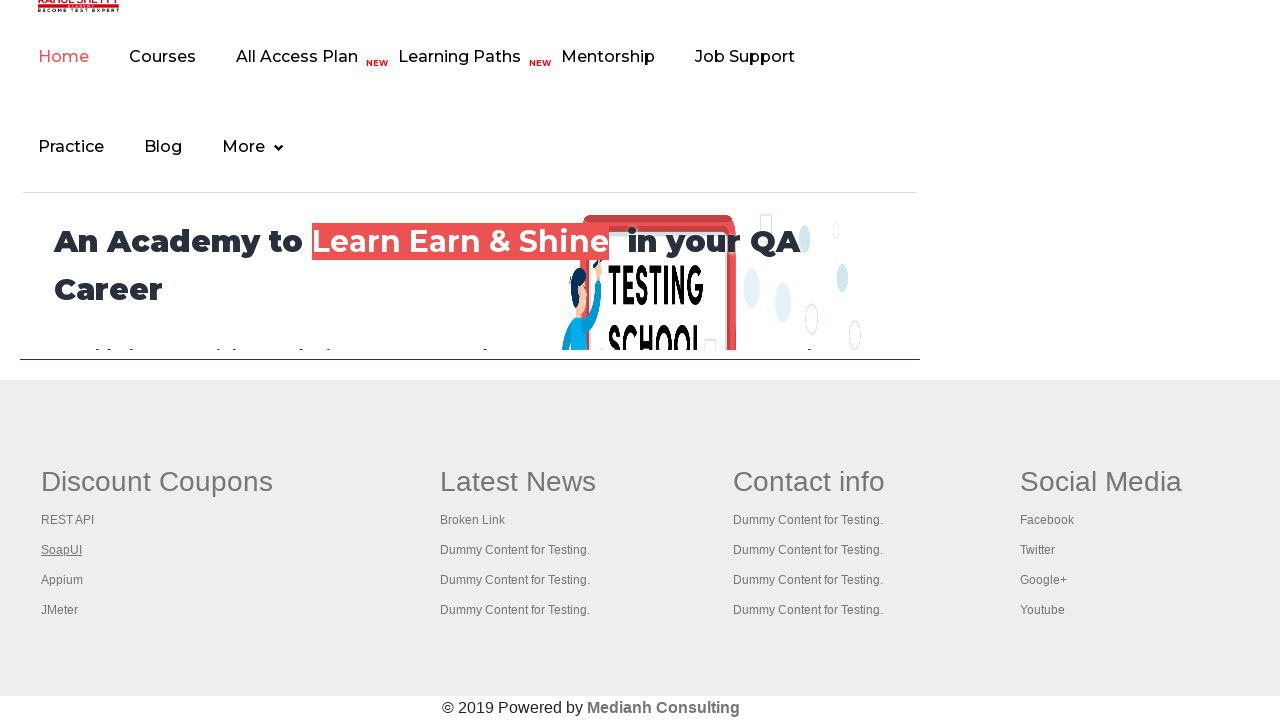

Opened link 4 in new tab using Ctrl+Click at (62, 580) on xpath=//*[@id='gf-BIG']/table/tbody/tr/td[1]/ul >> a >> nth=3
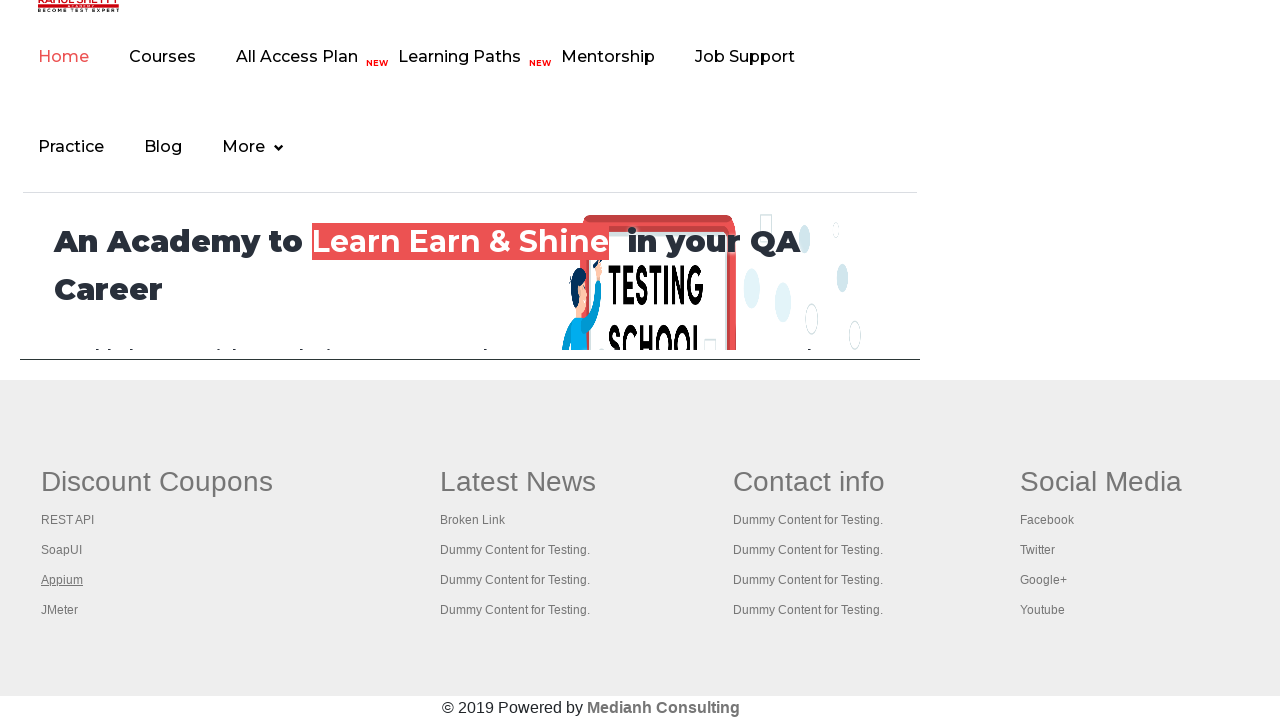

Opened link 5 in new tab using Ctrl+Click at (60, 610) on xpath=//*[@id='gf-BIG']/table/tbody/tr/td[1]/ul >> a >> nth=4
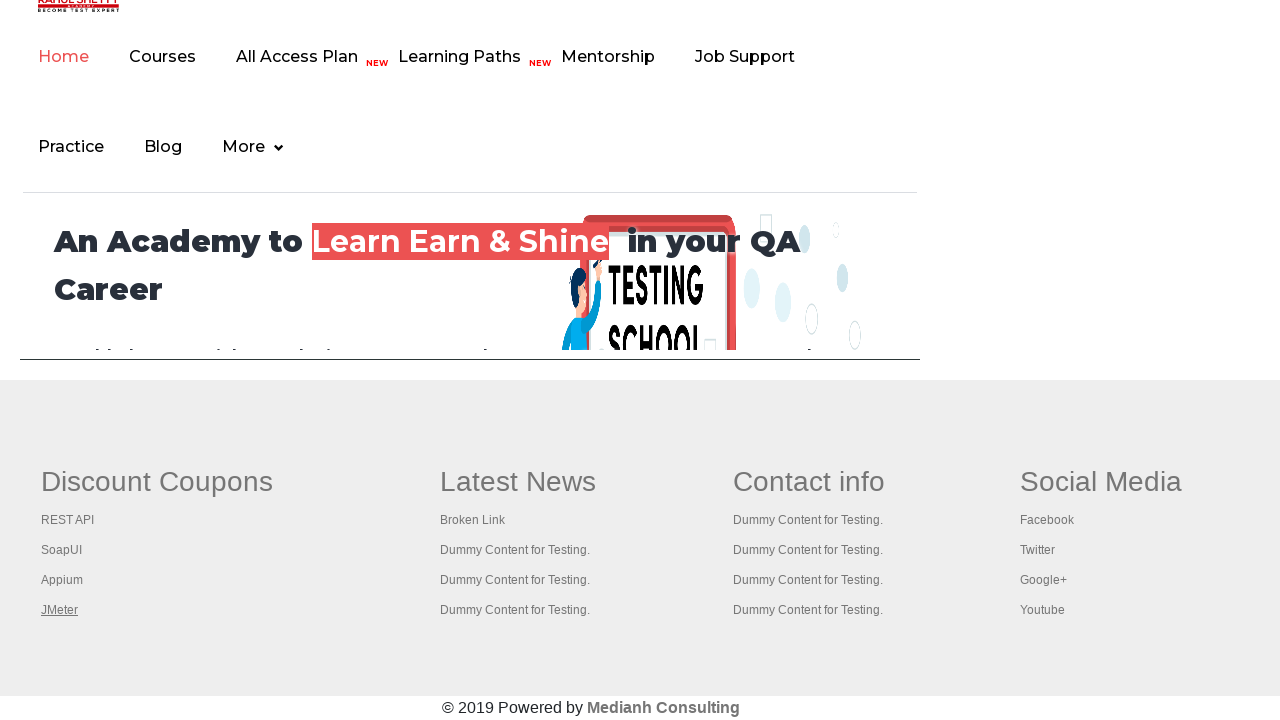

Retrieved all open pages, total count: 6
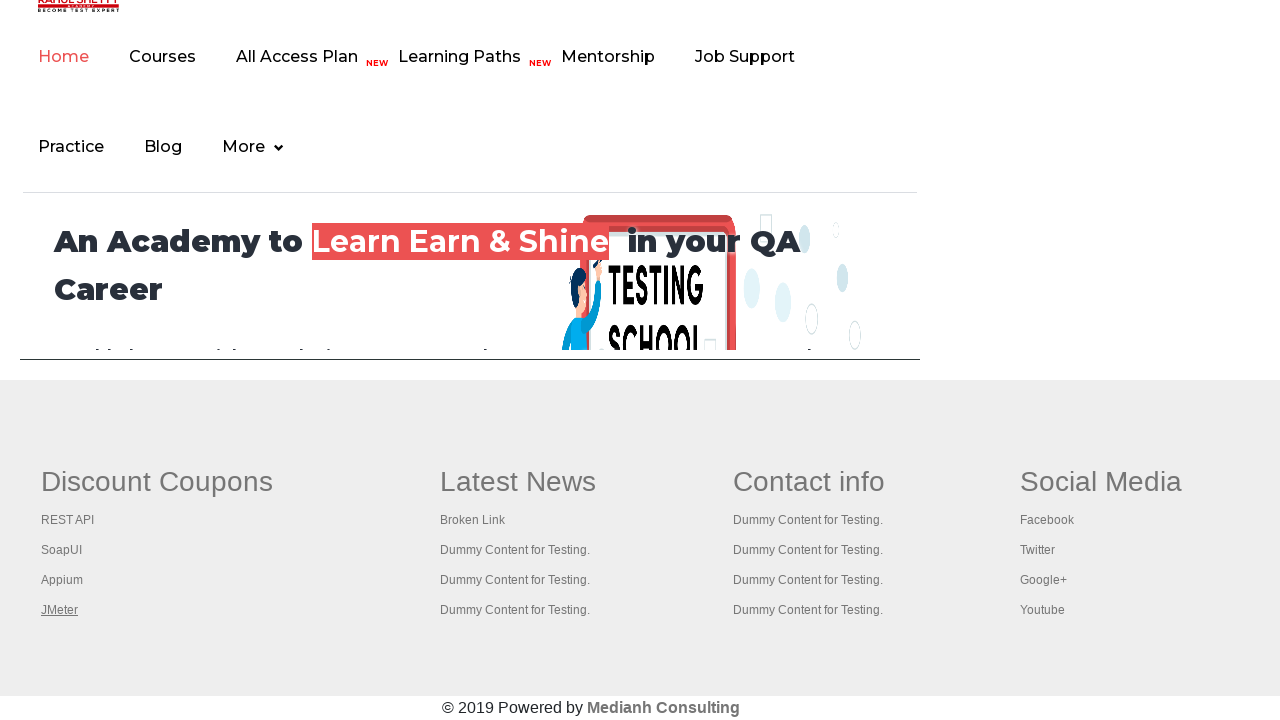

Waited for page to load: https://rahulshettyacademy.com/AutomationPractice/
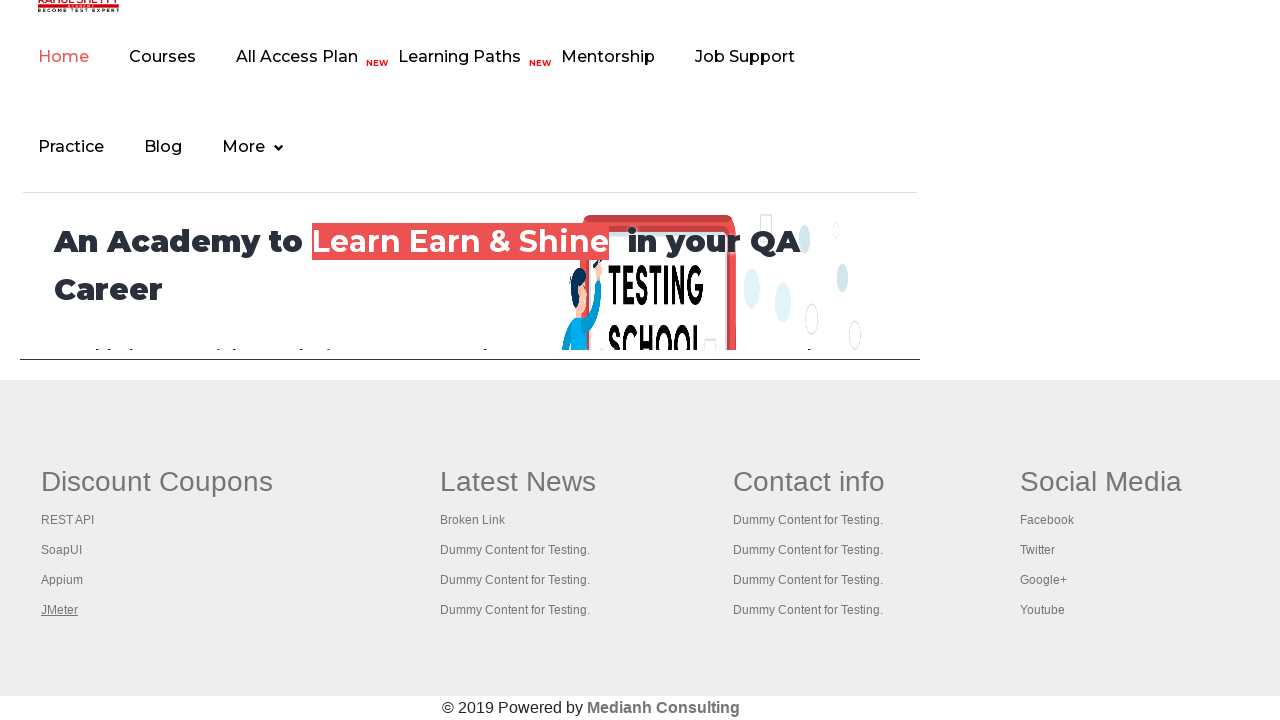

Waited for page to load: https://rahulshettyacademy.com/AutomationPractice/#
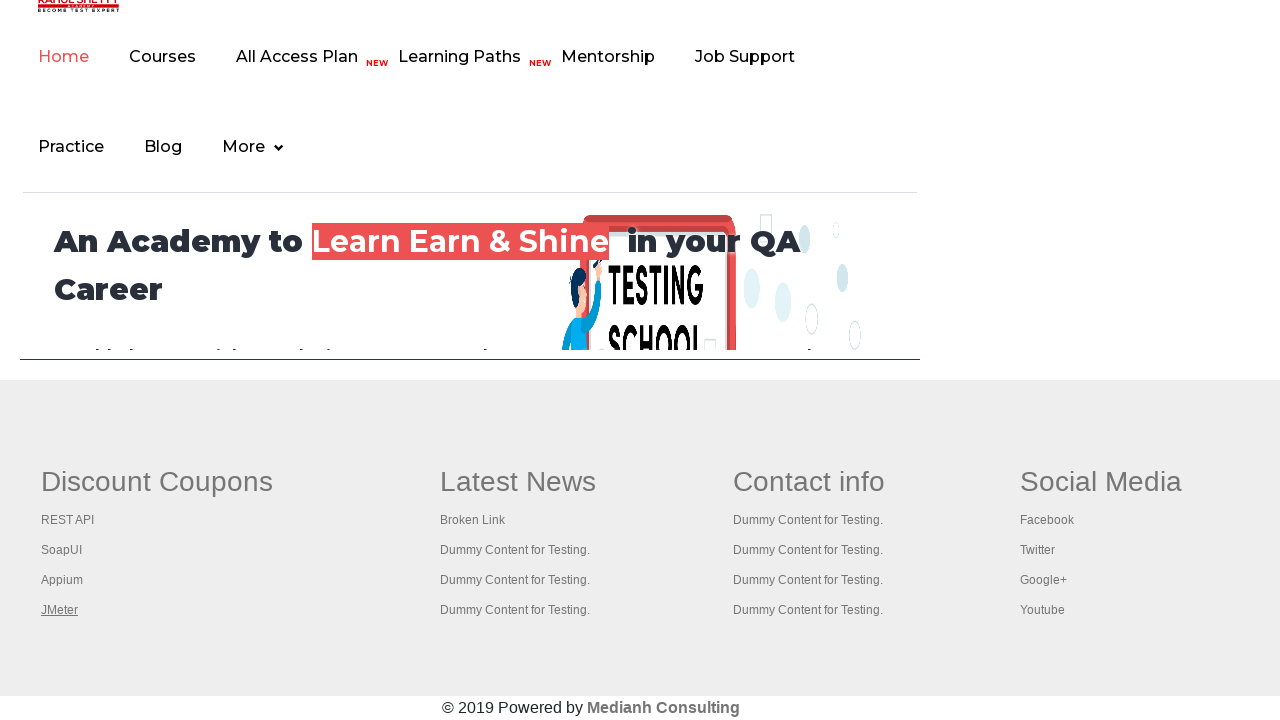

Waited for page to load: https://www.restapitutorial.com/
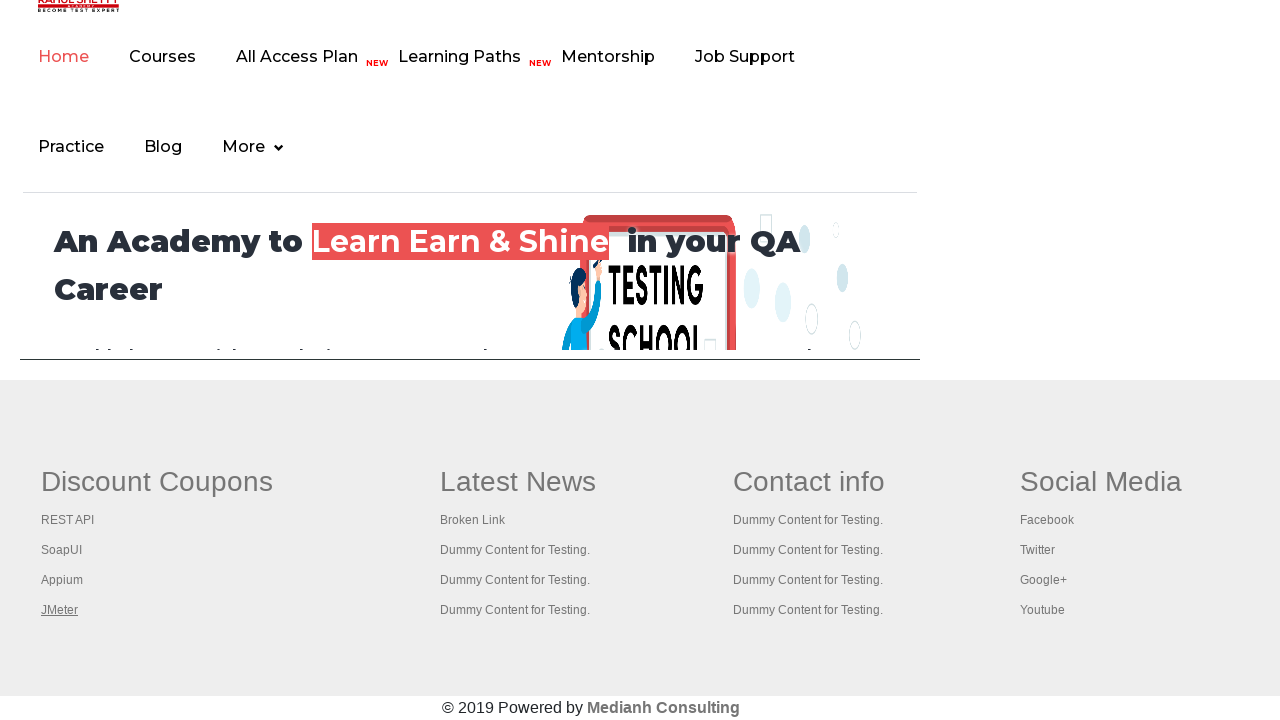

Waited for page to load: https://www.soapui.org/
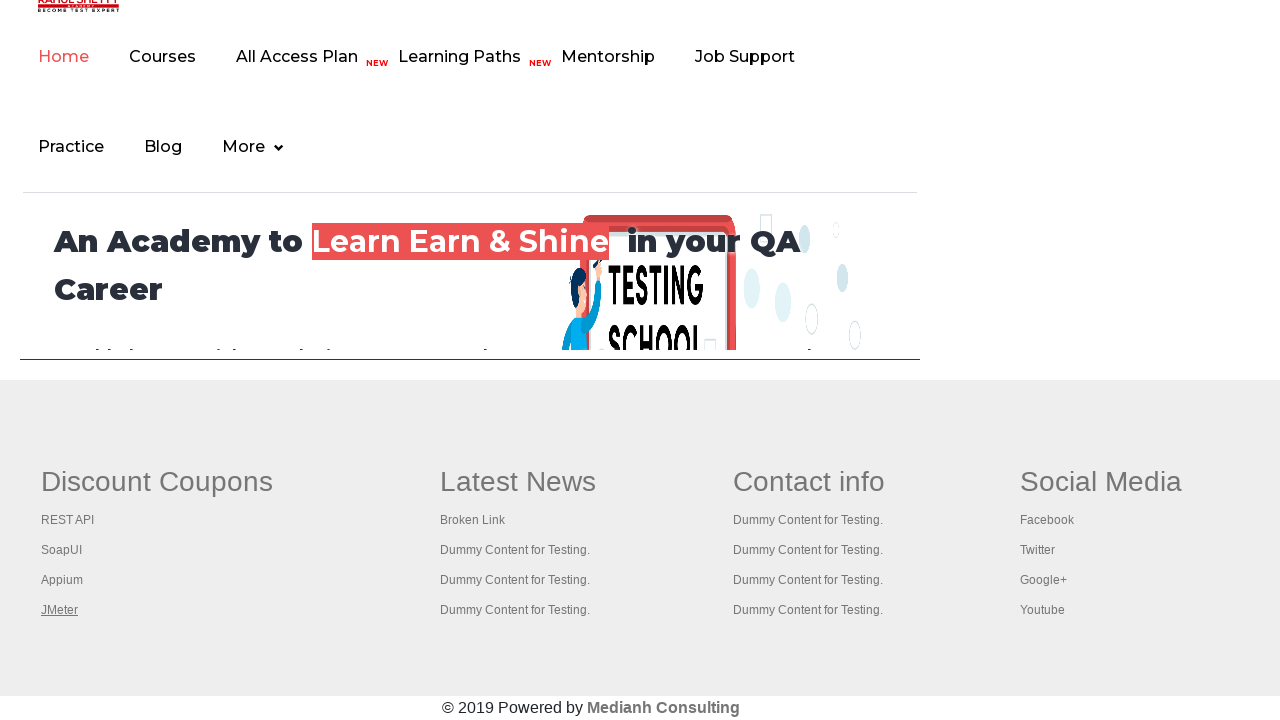

Waited for page to load: https://courses.rahulshettyacademy.com/p/appium-tutorial
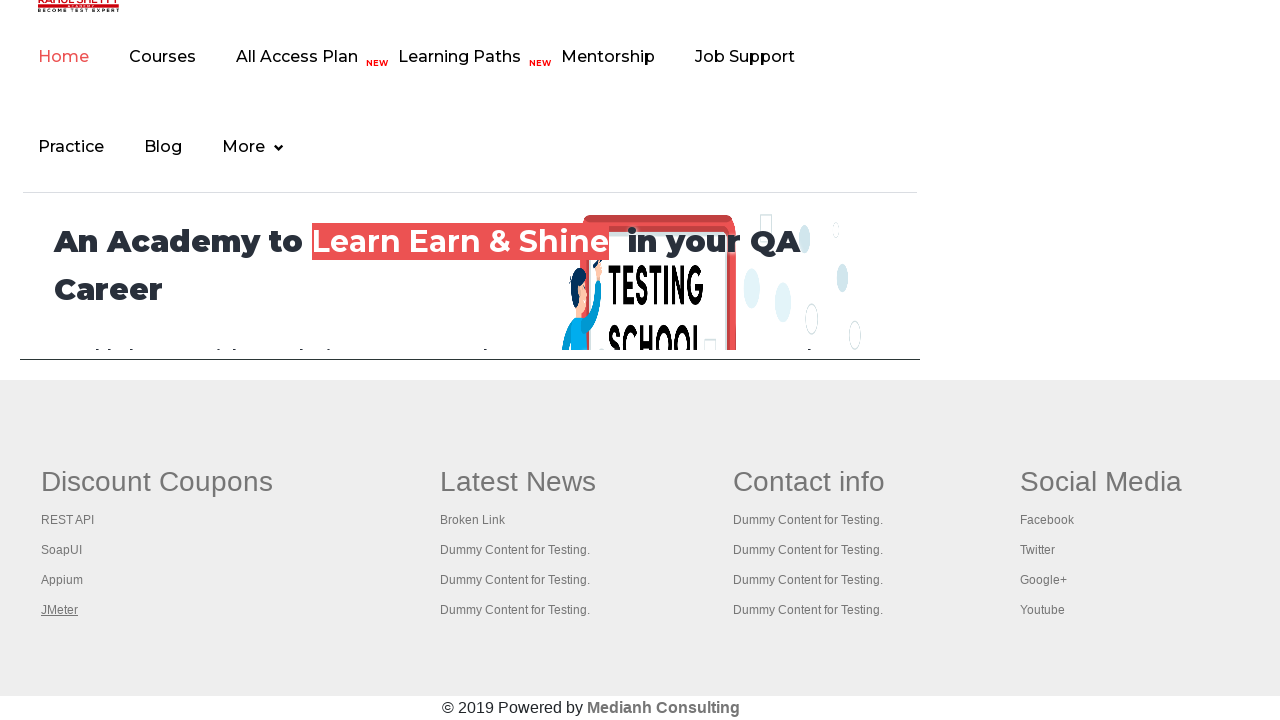

Waited for page to load: https://jmeter.apache.org/
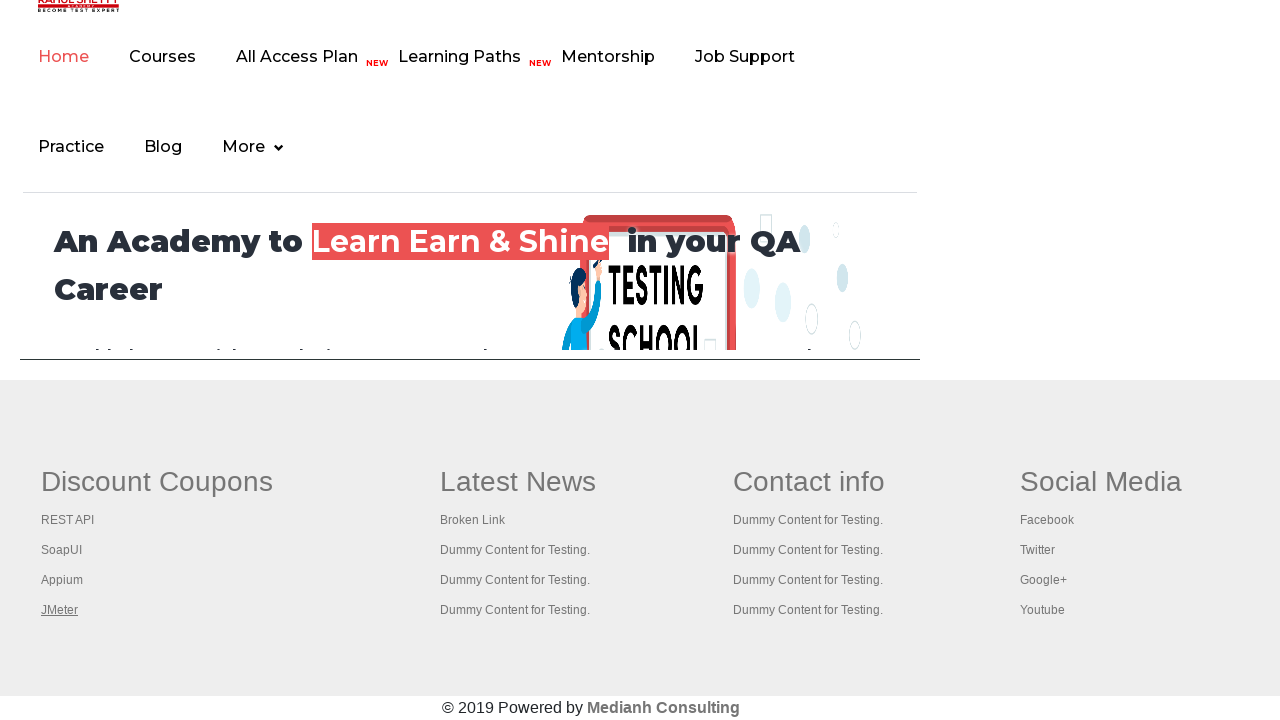

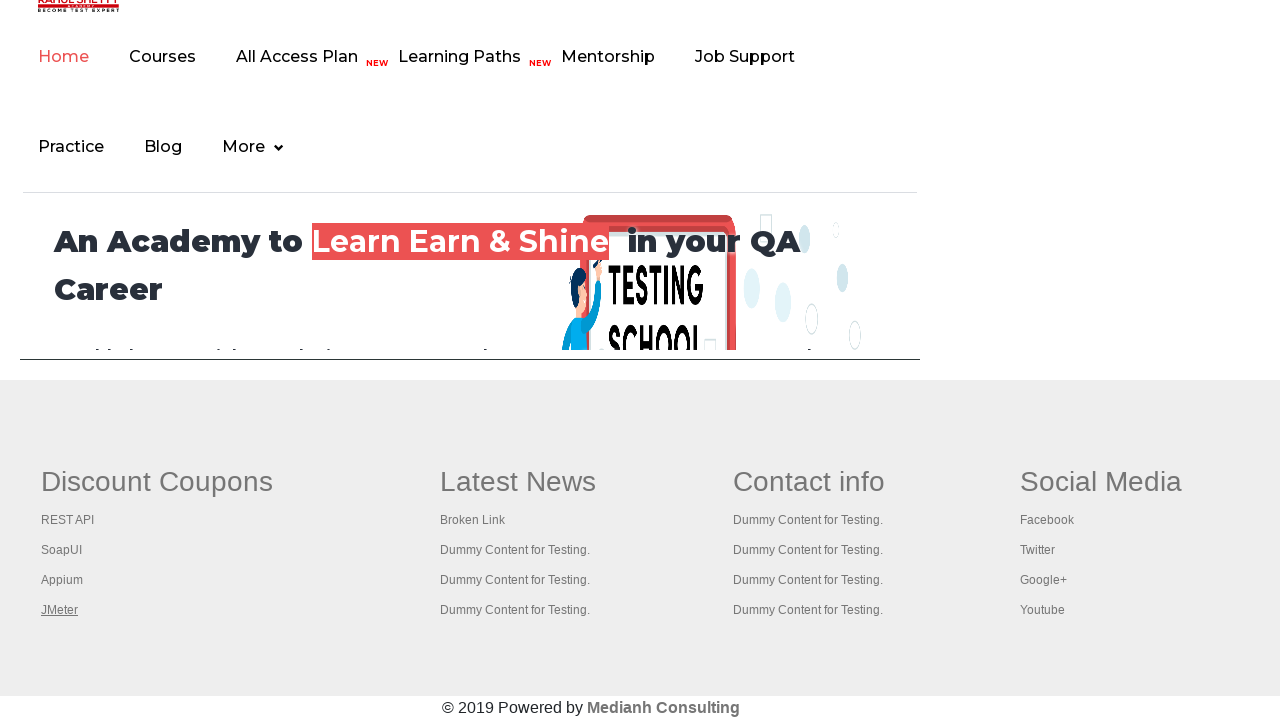